Tests the search functionality on testotomasyonu.com by searching for "phone" and verifying that products are found

Starting URL: https://www.testotomasyonu.com

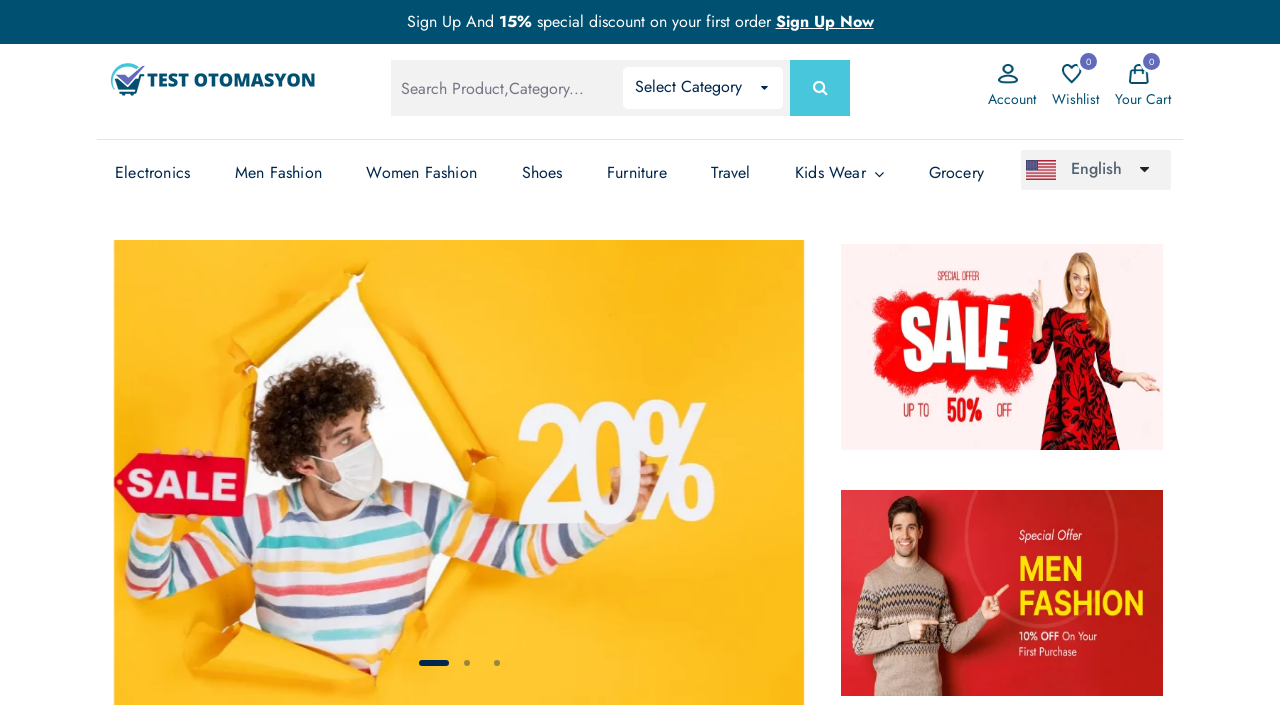

Filled search box with 'phone' on #global-search
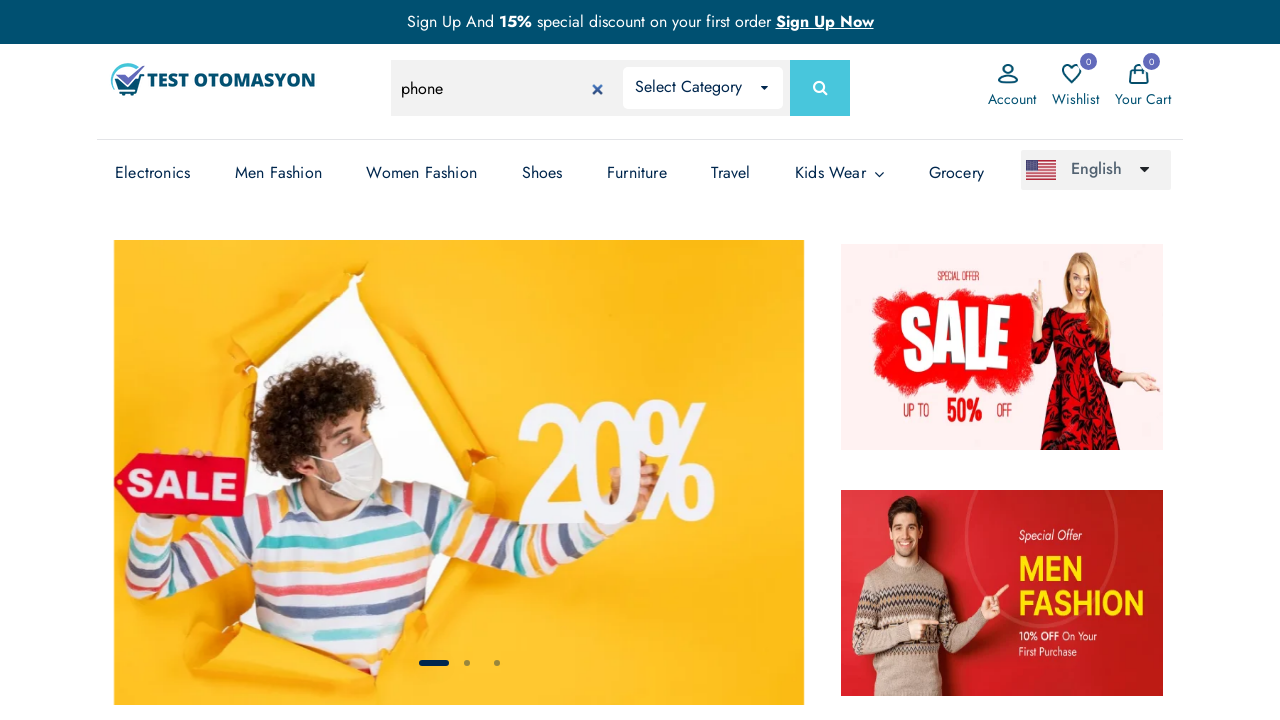

Pressed Enter to submit search on #global-search
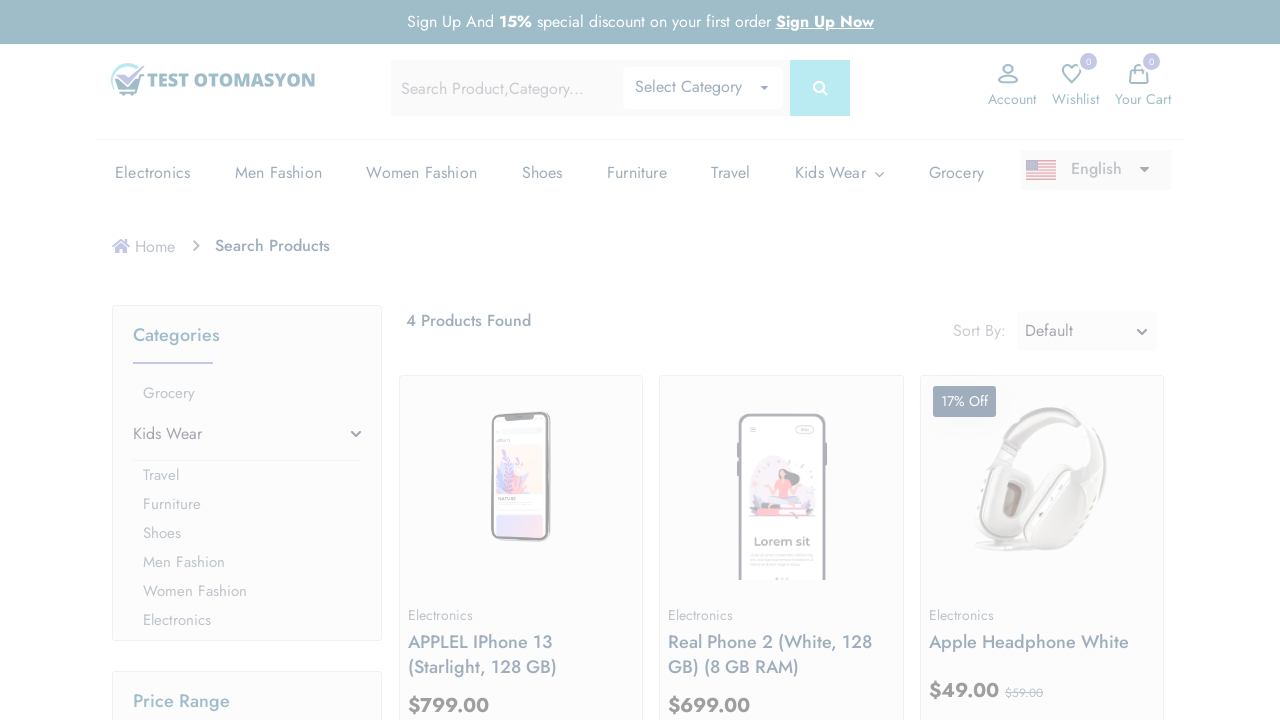

Search results loaded - product count text appeared
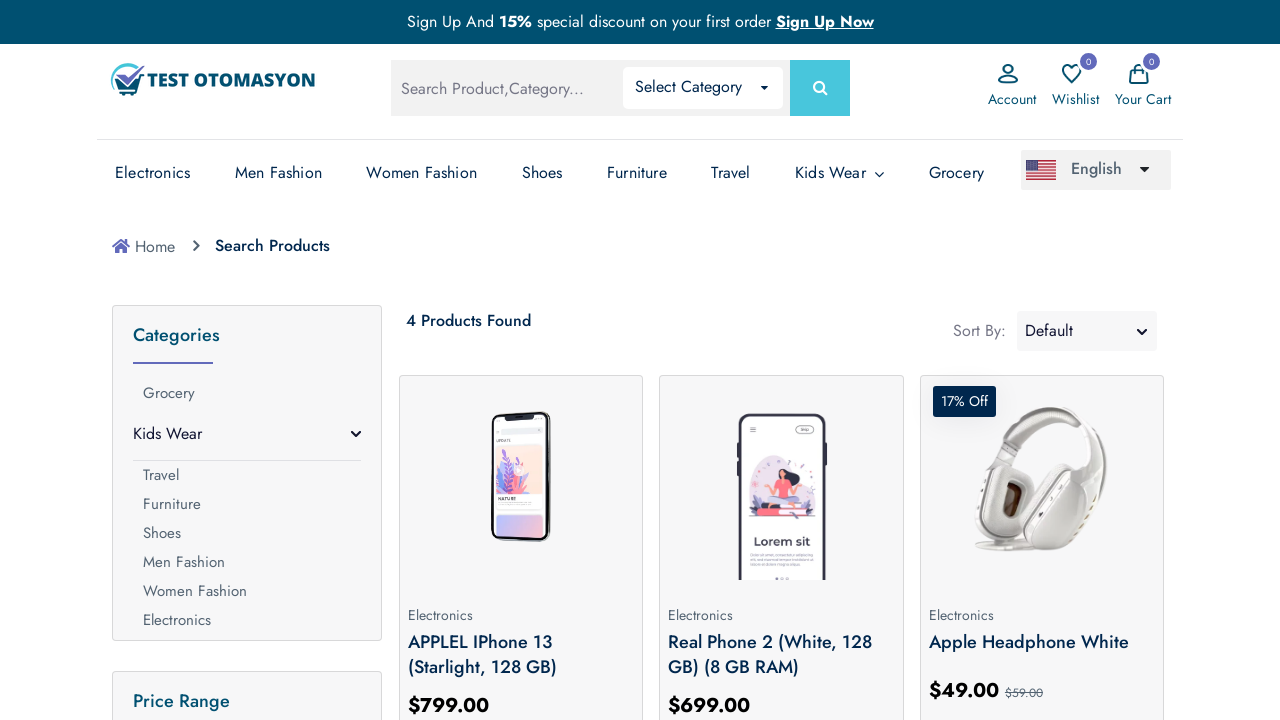

Retrieved product count text: '4 Products Found'
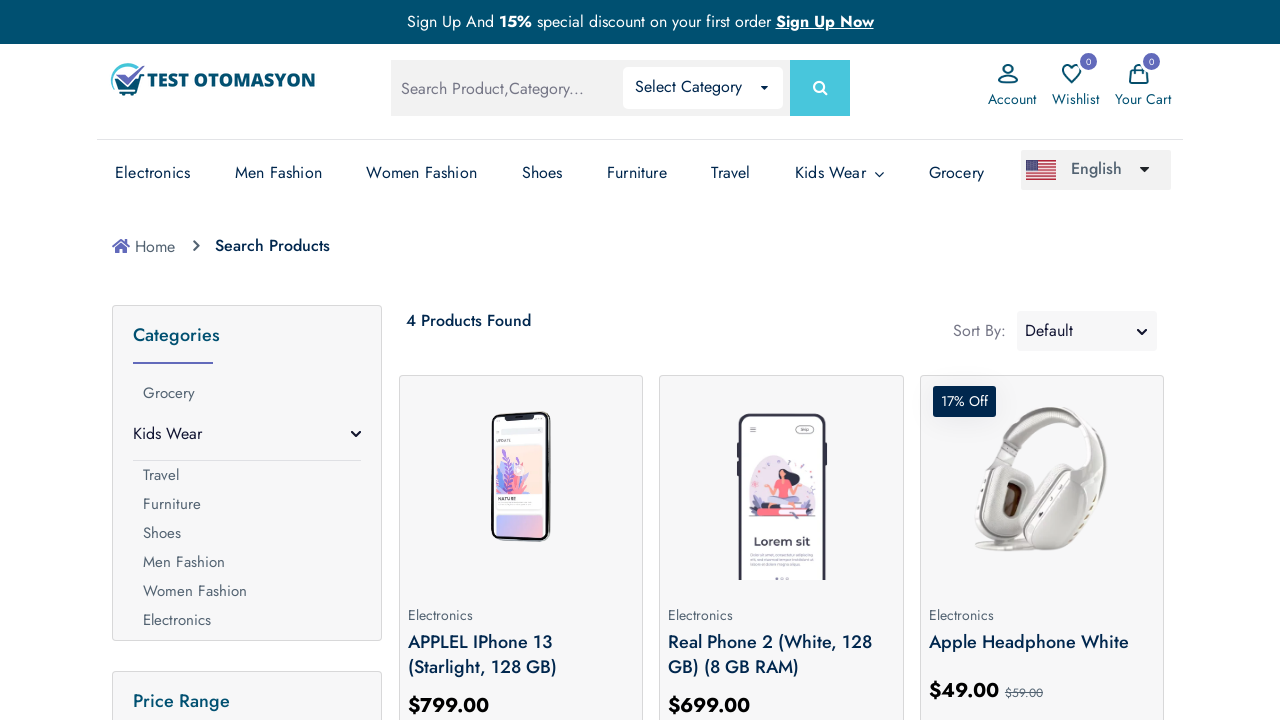

Verified that products were found for 'phone' search
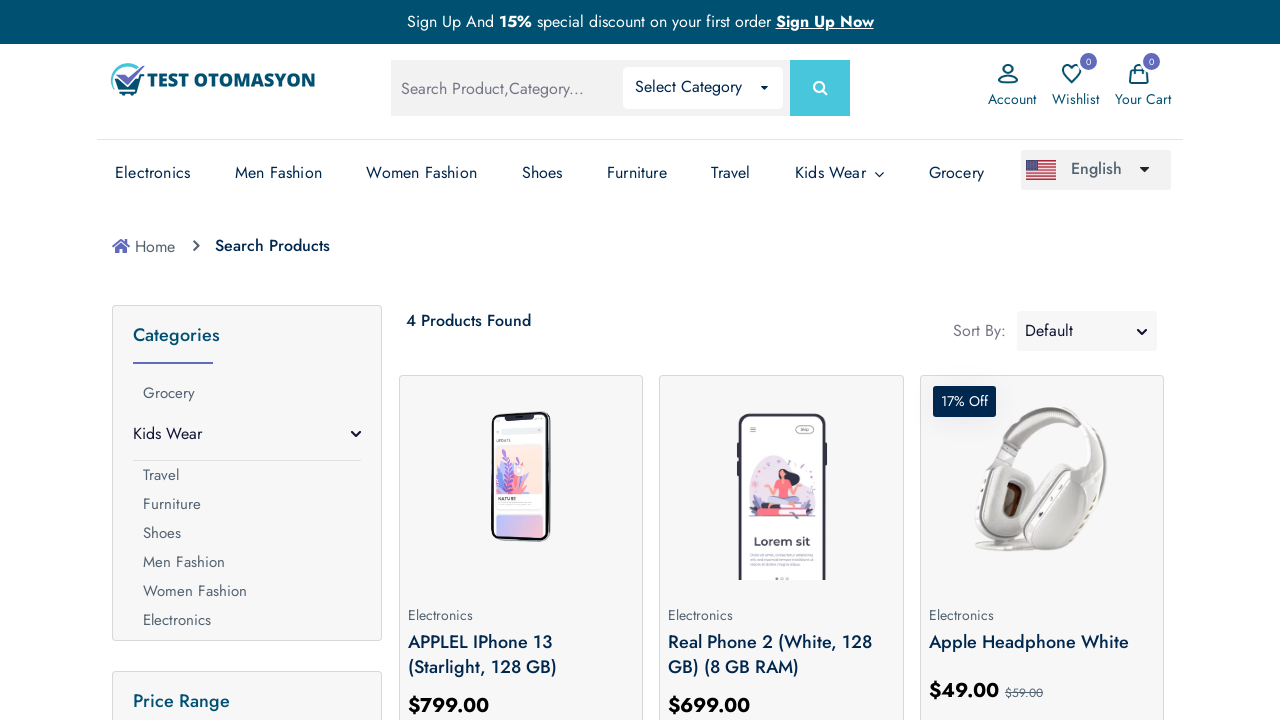

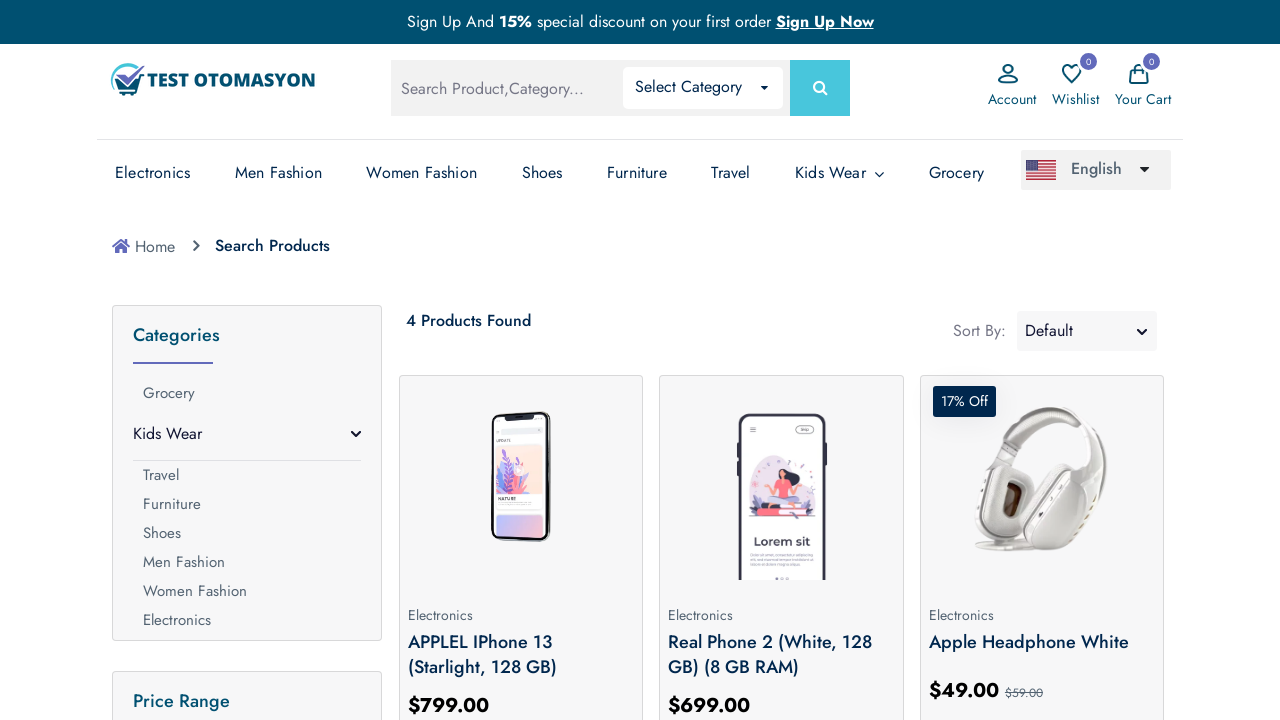